Tests a web form by entering text into an input field, clicking the submit button, and verifying the success message is displayed.

Starting URL: https://www.selenium.dev/selenium/web/web-form.html

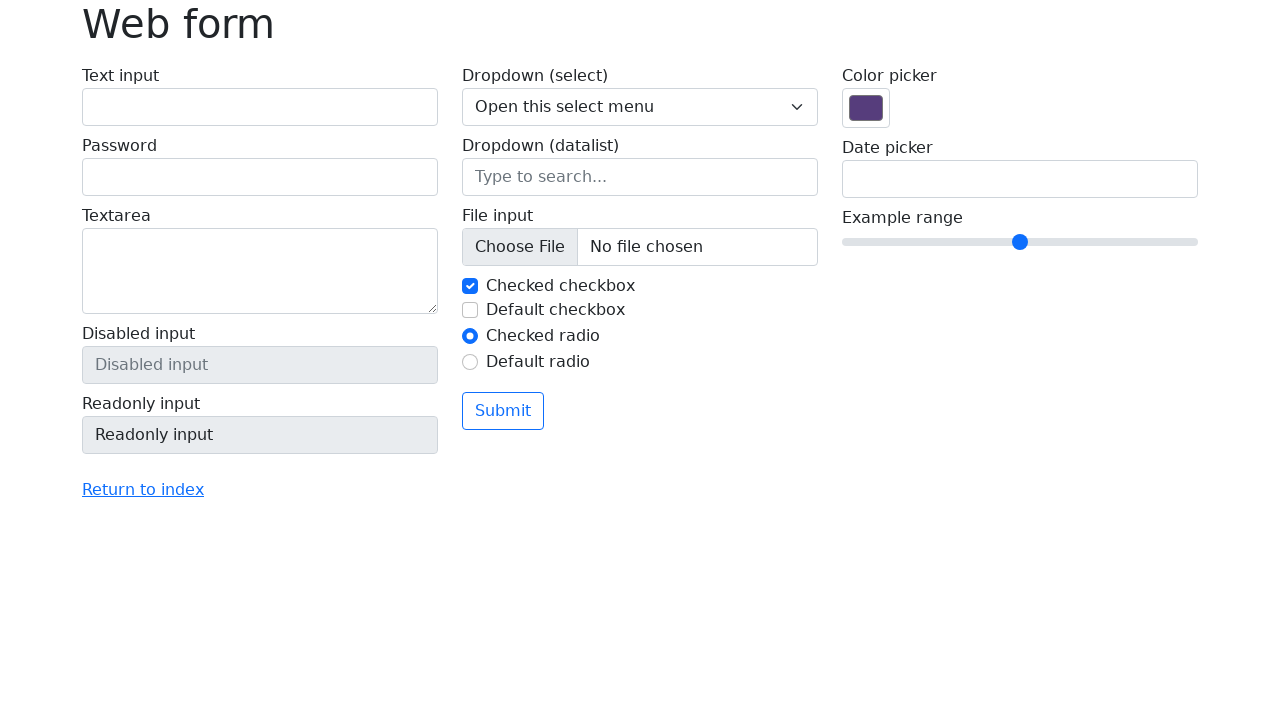

Filled text input field with 'Selenium' on input[name='my-text']
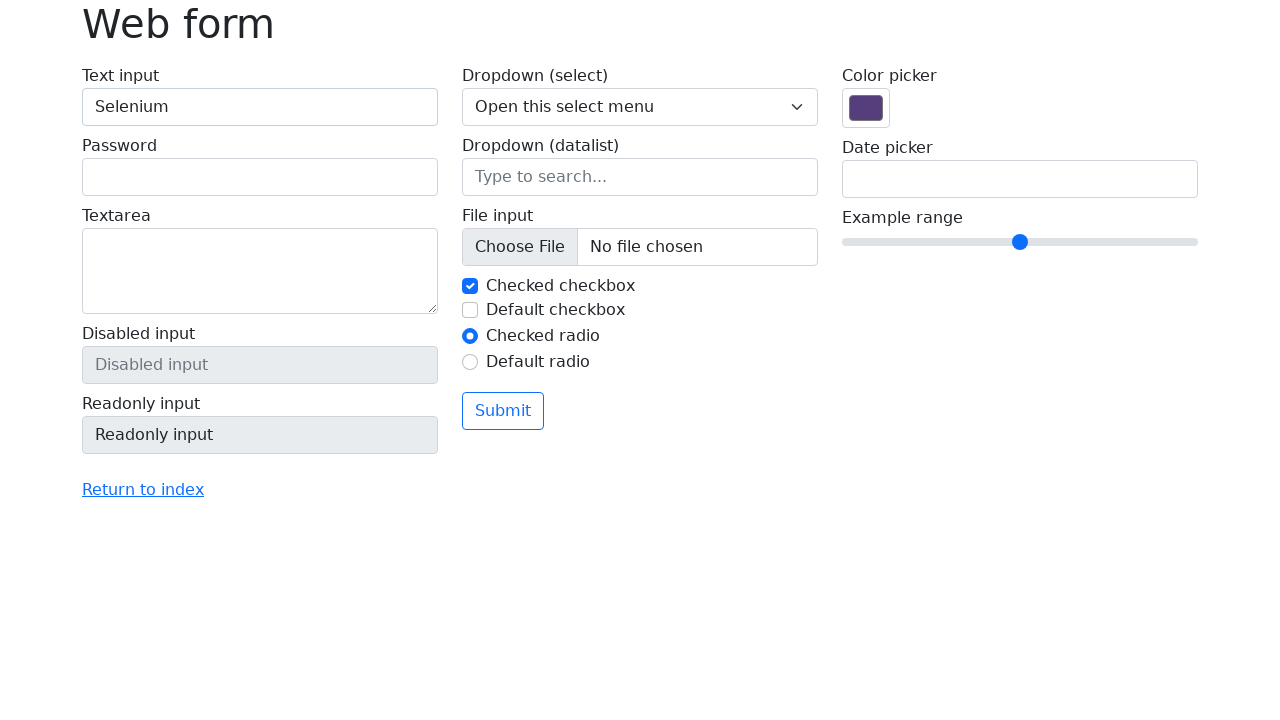

Clicked the submit button at (503, 411) on button
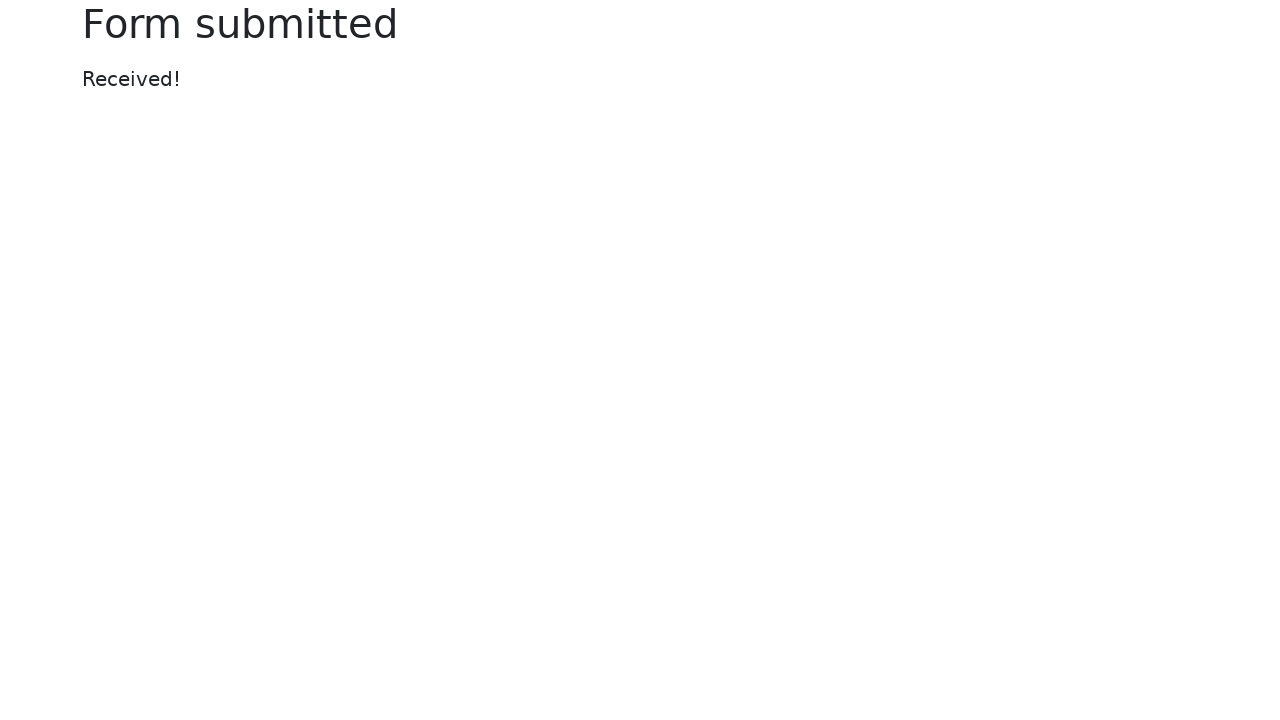

Success message element displayed
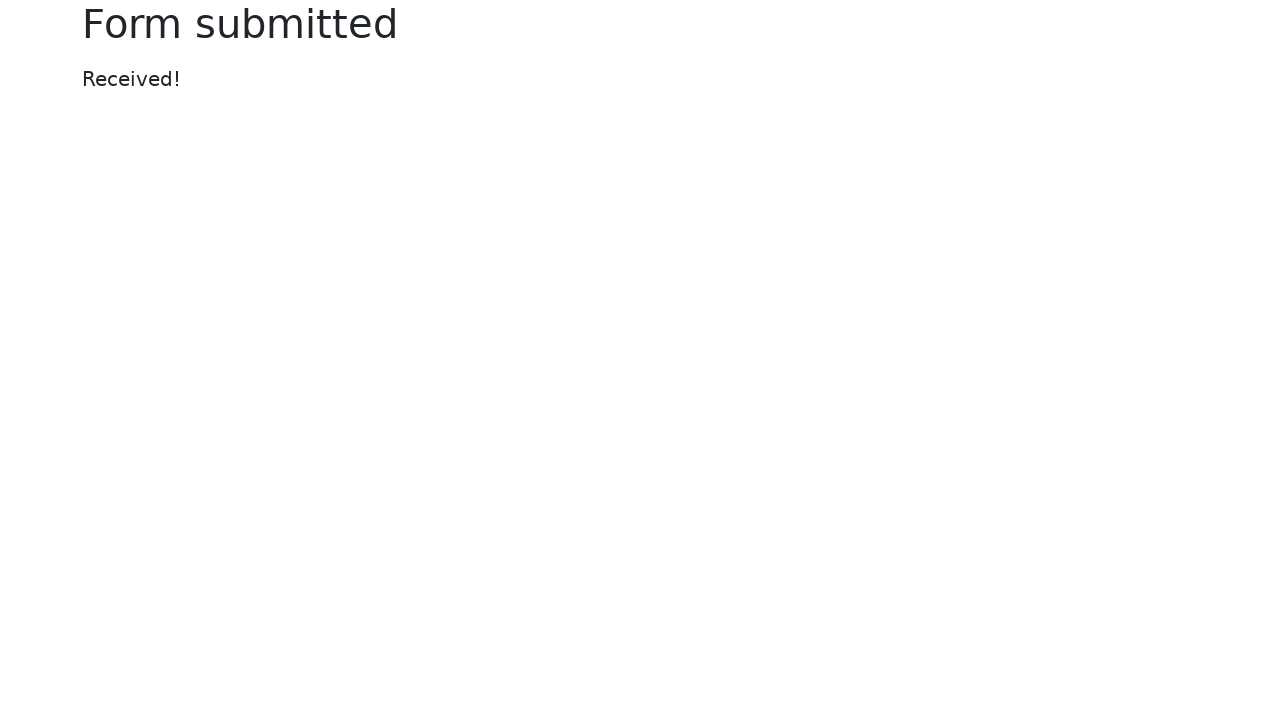

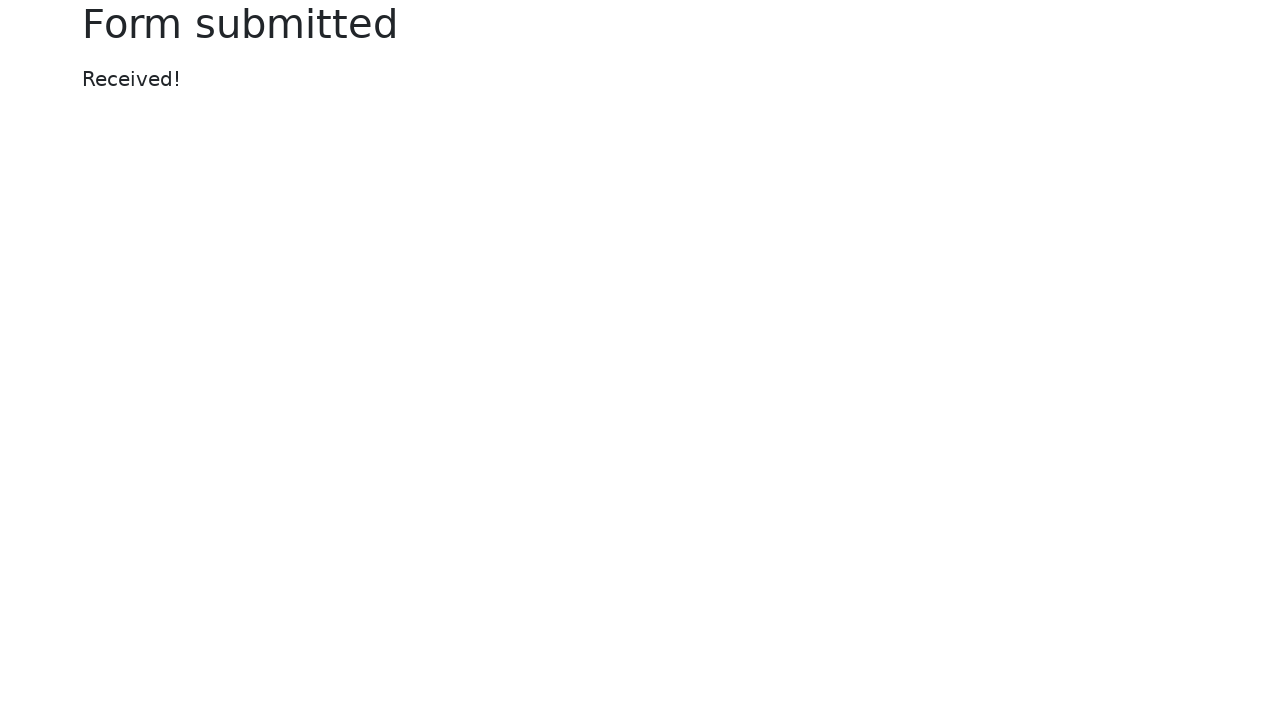